Tests double-click functionality on a button and verifies the resulting text change

Starting URL: https://automationfc.github.io/basic-form/index.html

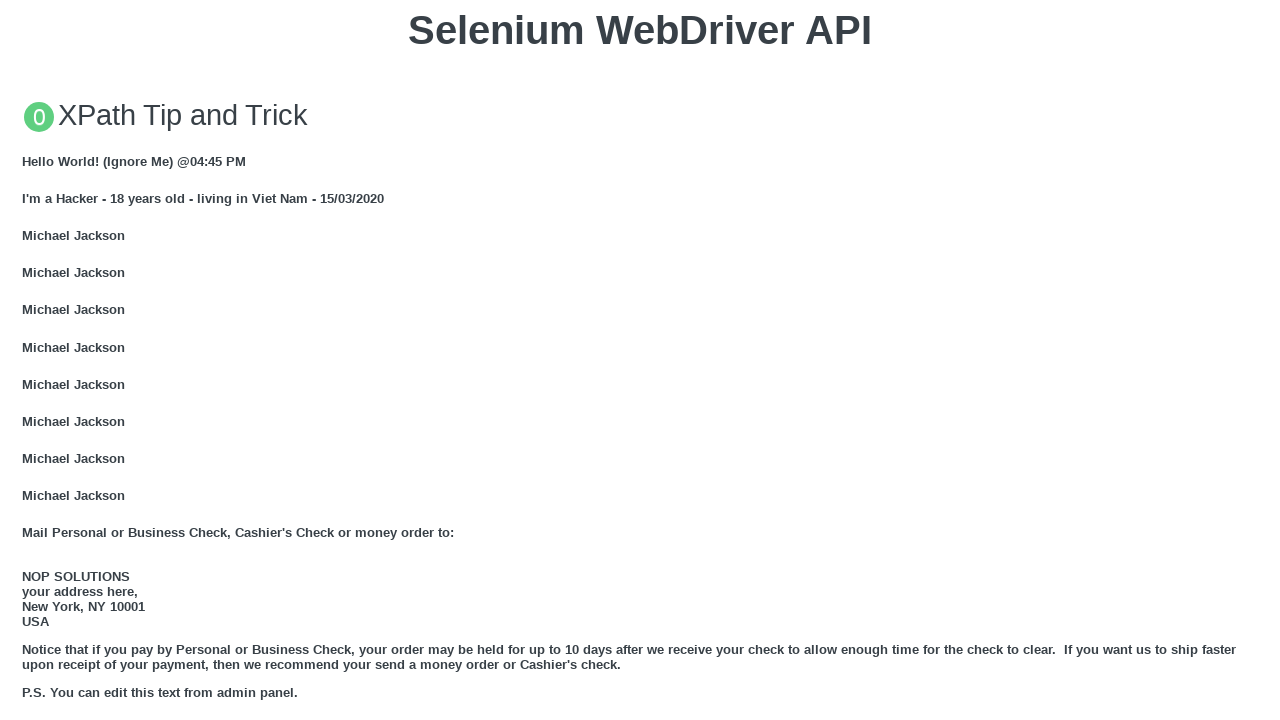

Located double-click button element
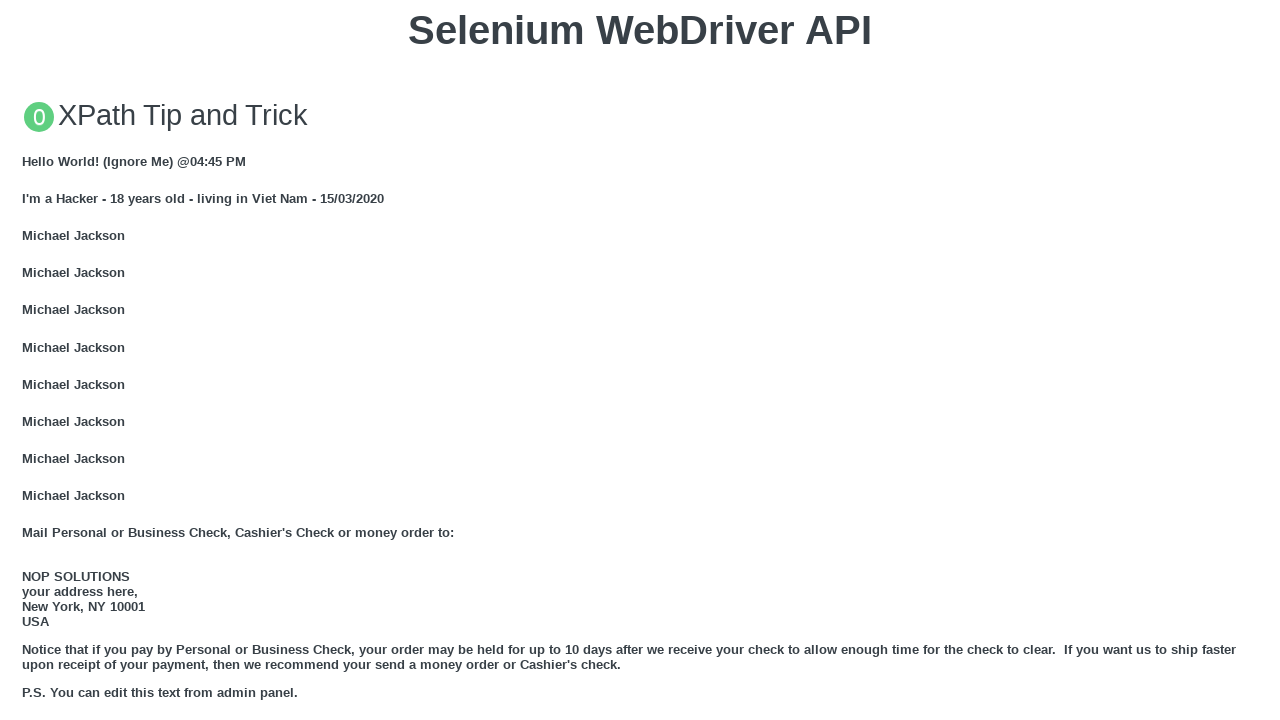

Scrolled double-click button into view
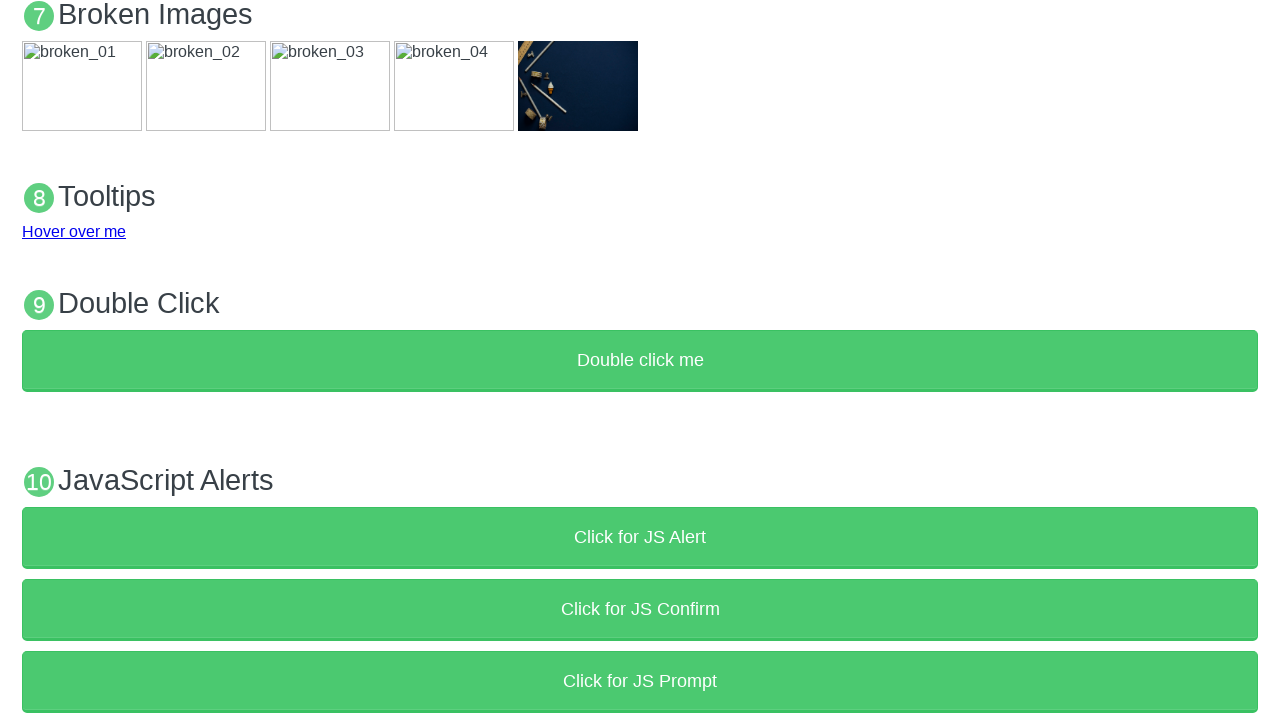

Double-clicked the button at (640, 361) on xpath=//button[text()='Double click me']
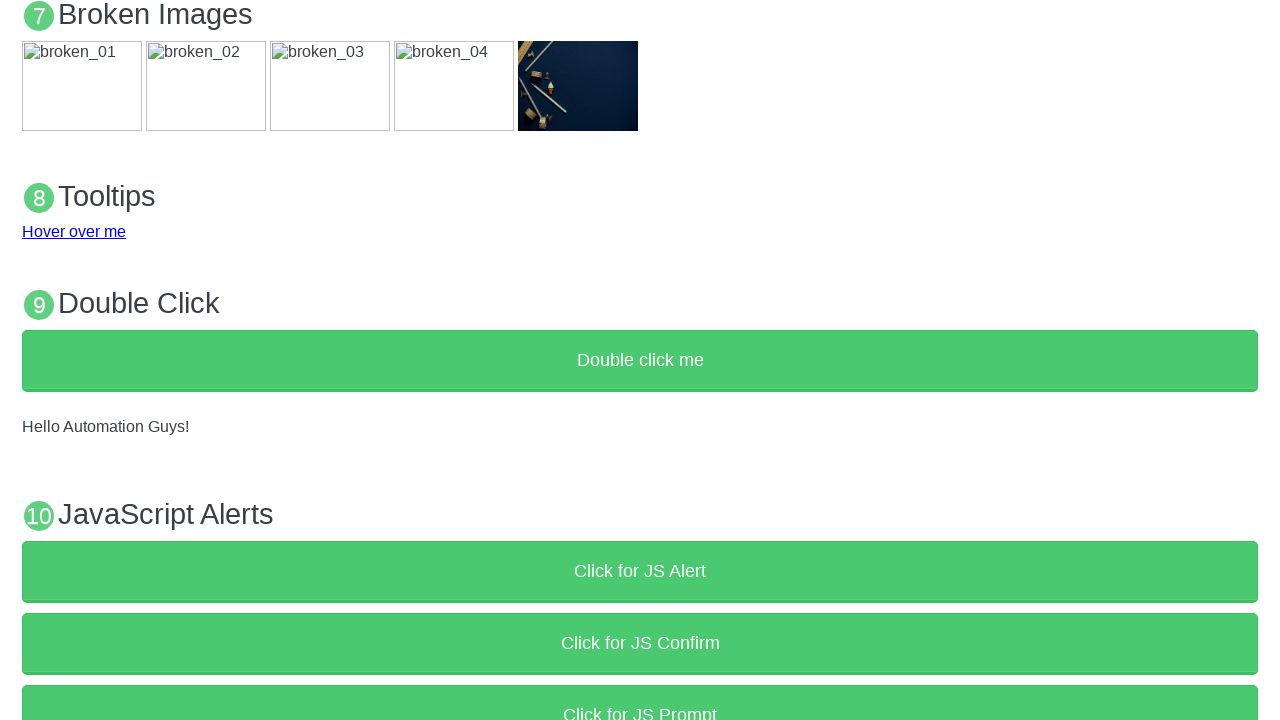

Waited 1000ms for double-click action to complete
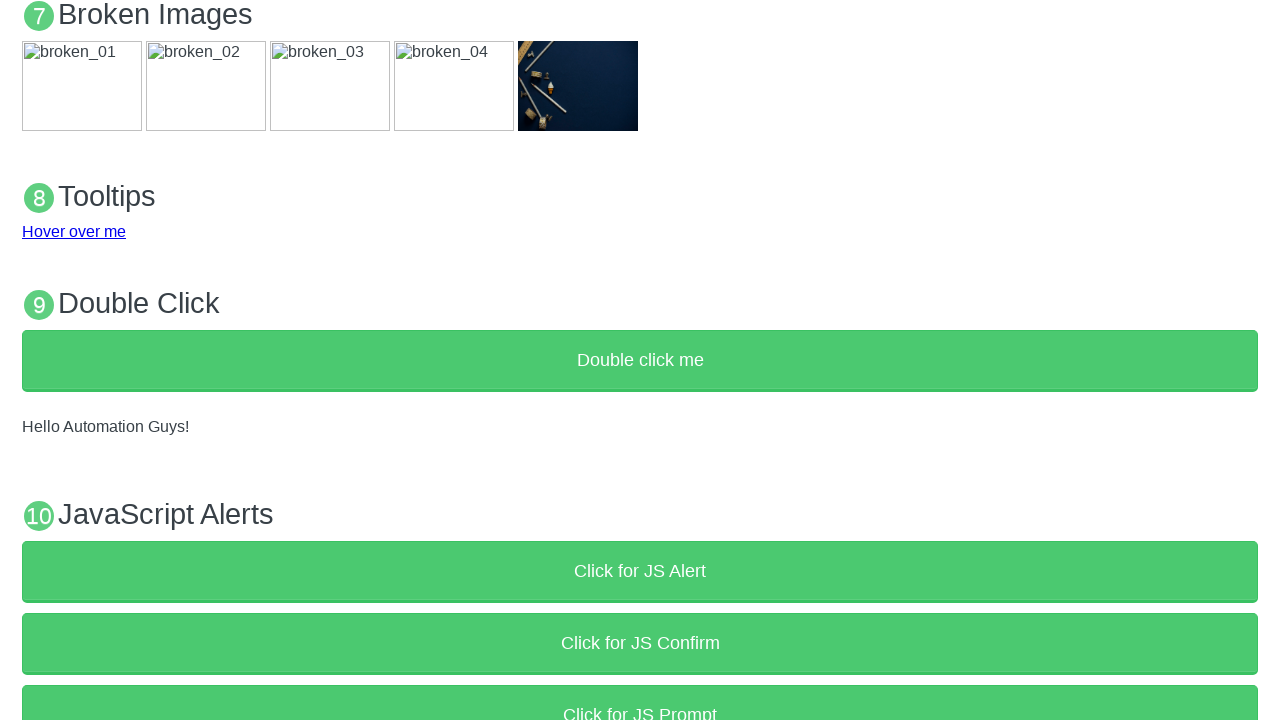

Retrieved text content from demo element
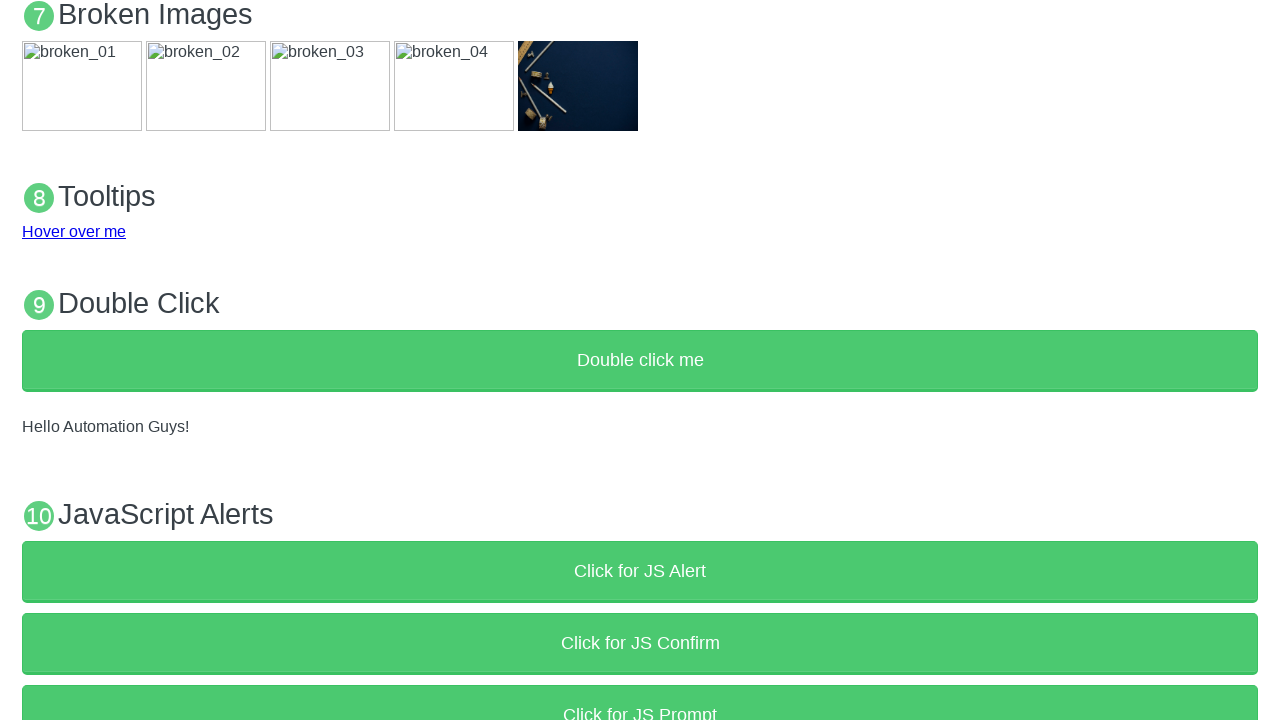

Verified demo text changed to 'Hello Automation Guys!'
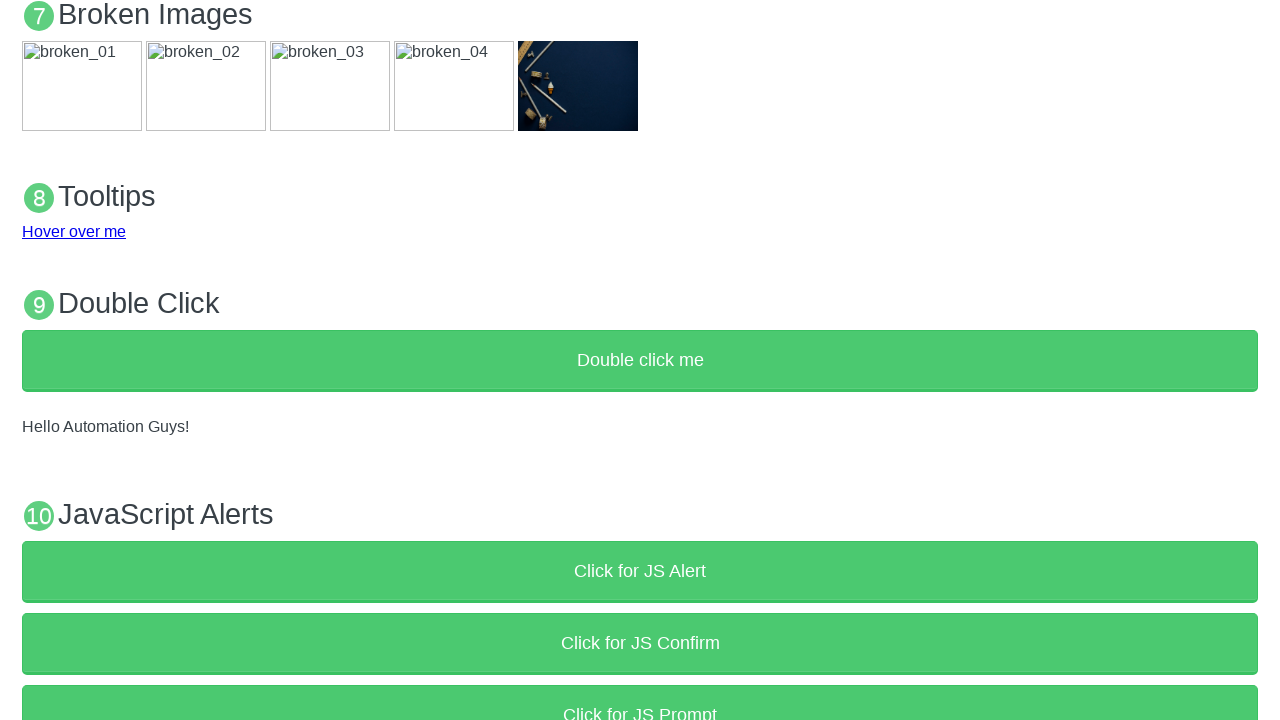

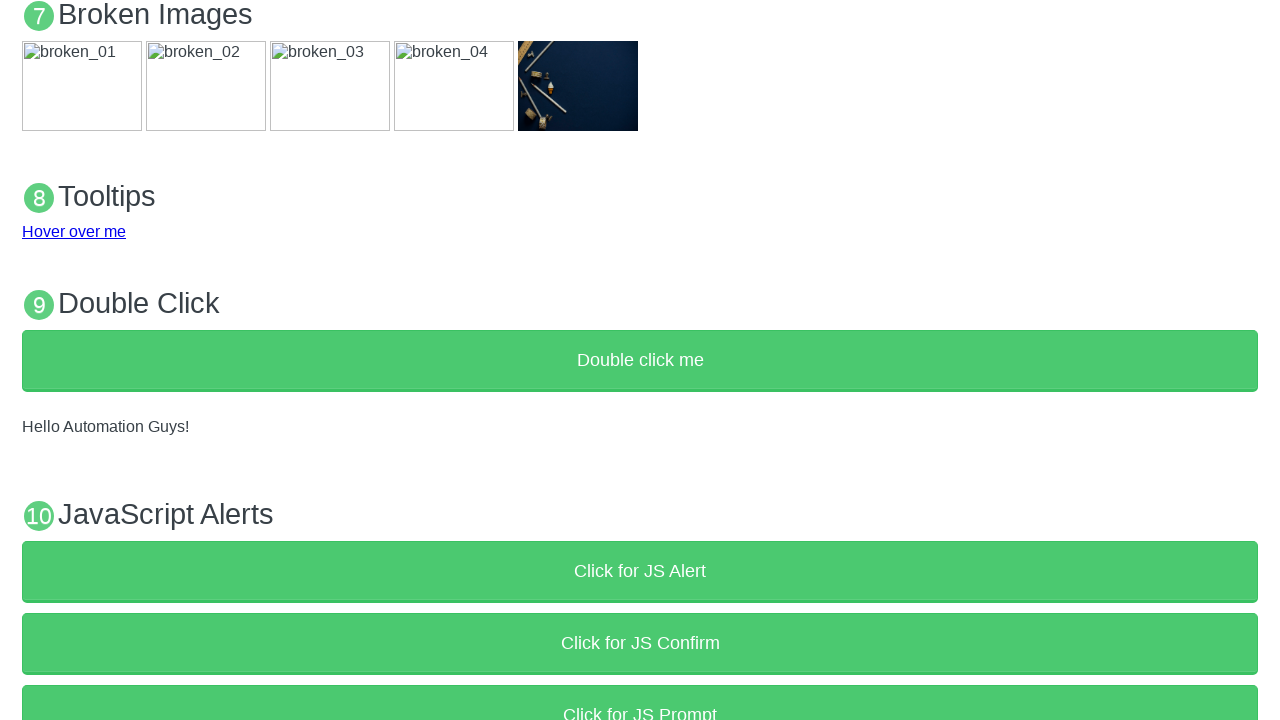